Tests checkbox functionality by navigating to a checkboxes page and verifying that checkboxes can be detected and their checked state can be determined.

Starting URL: http://the-internet.herokuapp.com/checkboxes

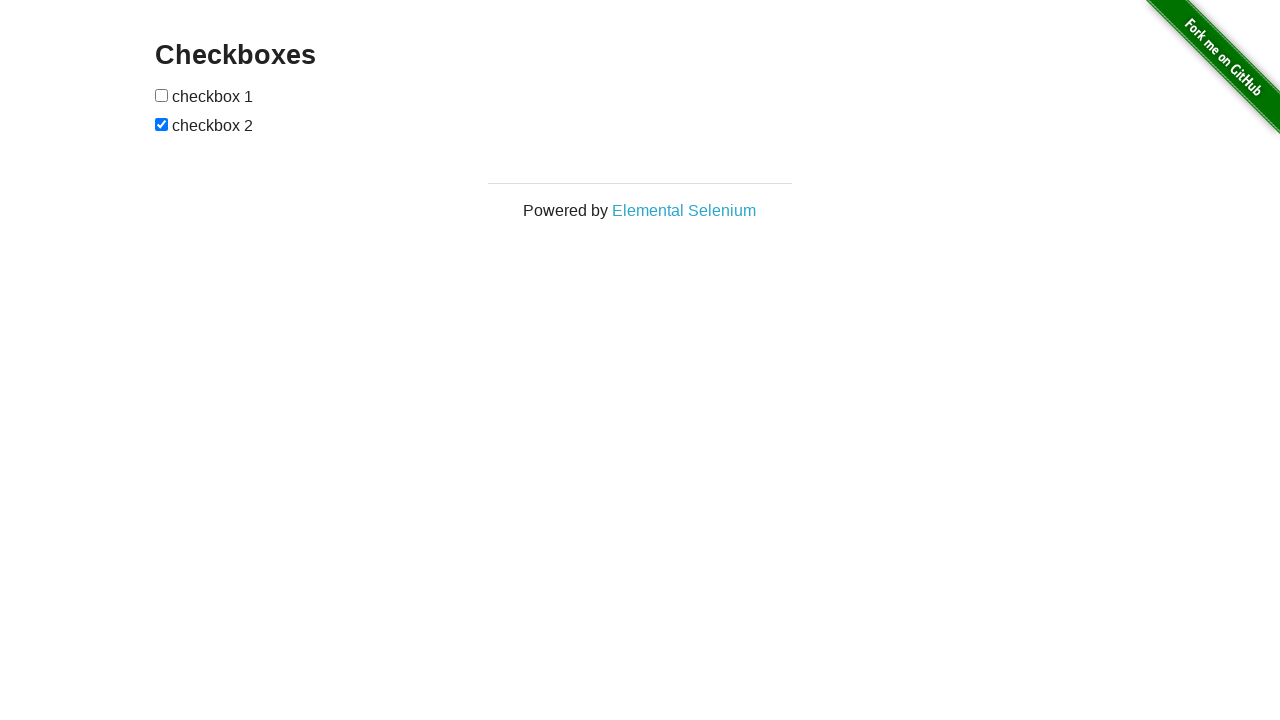

Waited for checkboxes to be present on the page
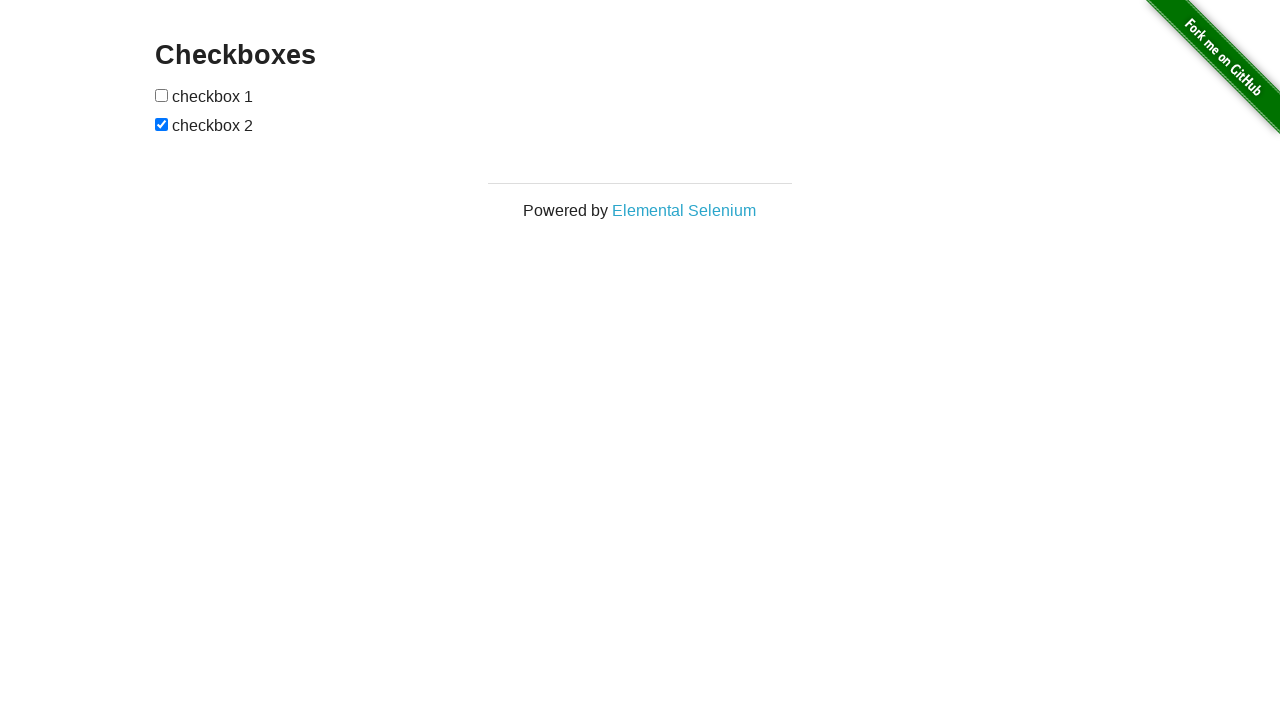

Located all checkboxes on the page
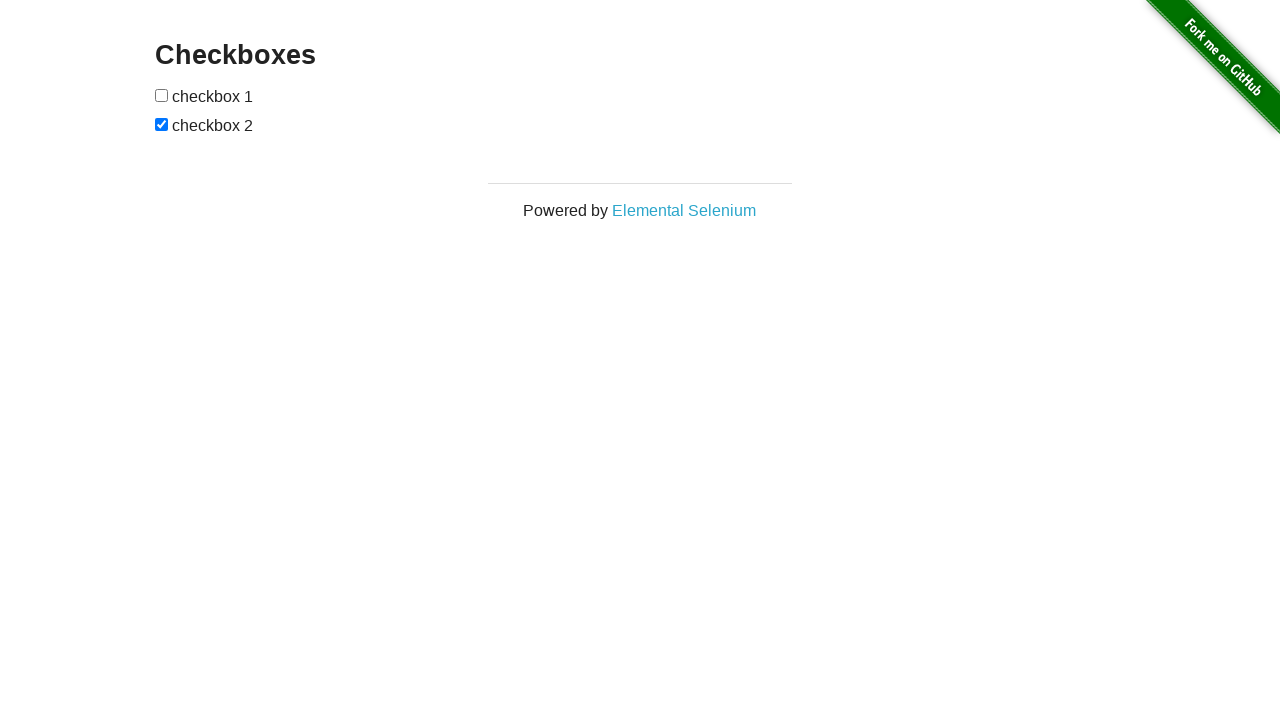

Selected the last checkbox
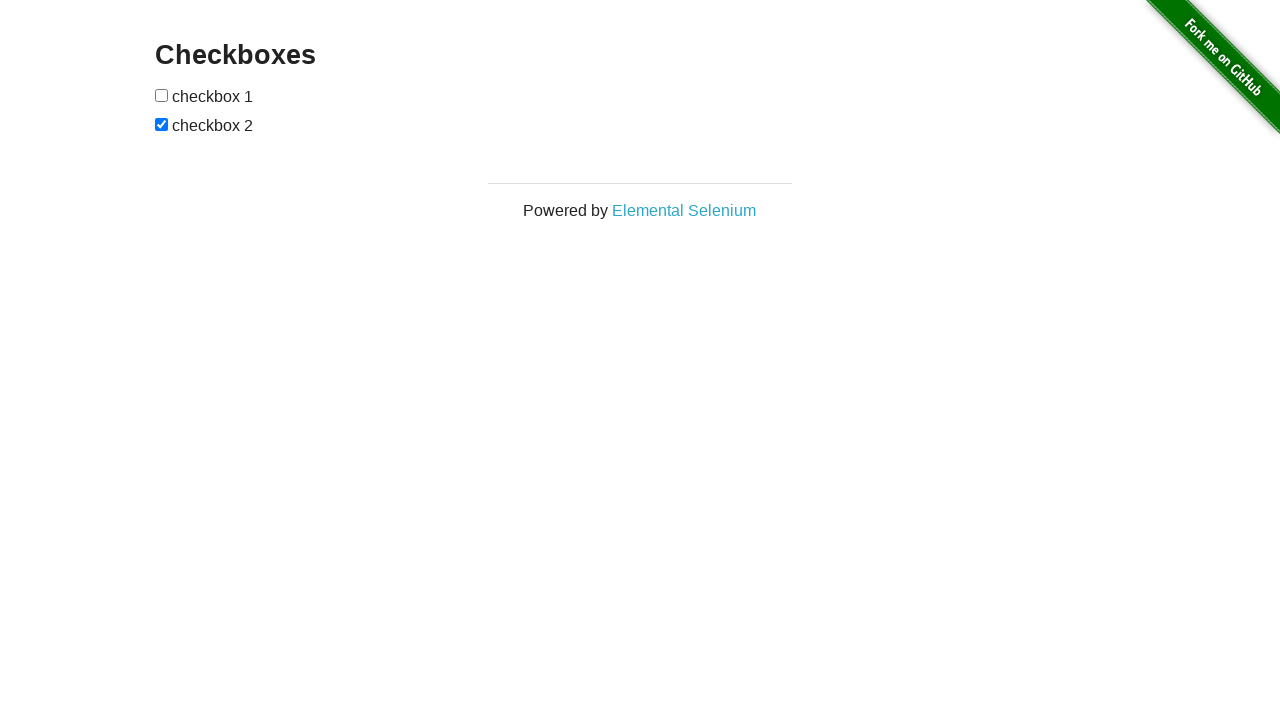

Verified that the last checkbox is checked by default
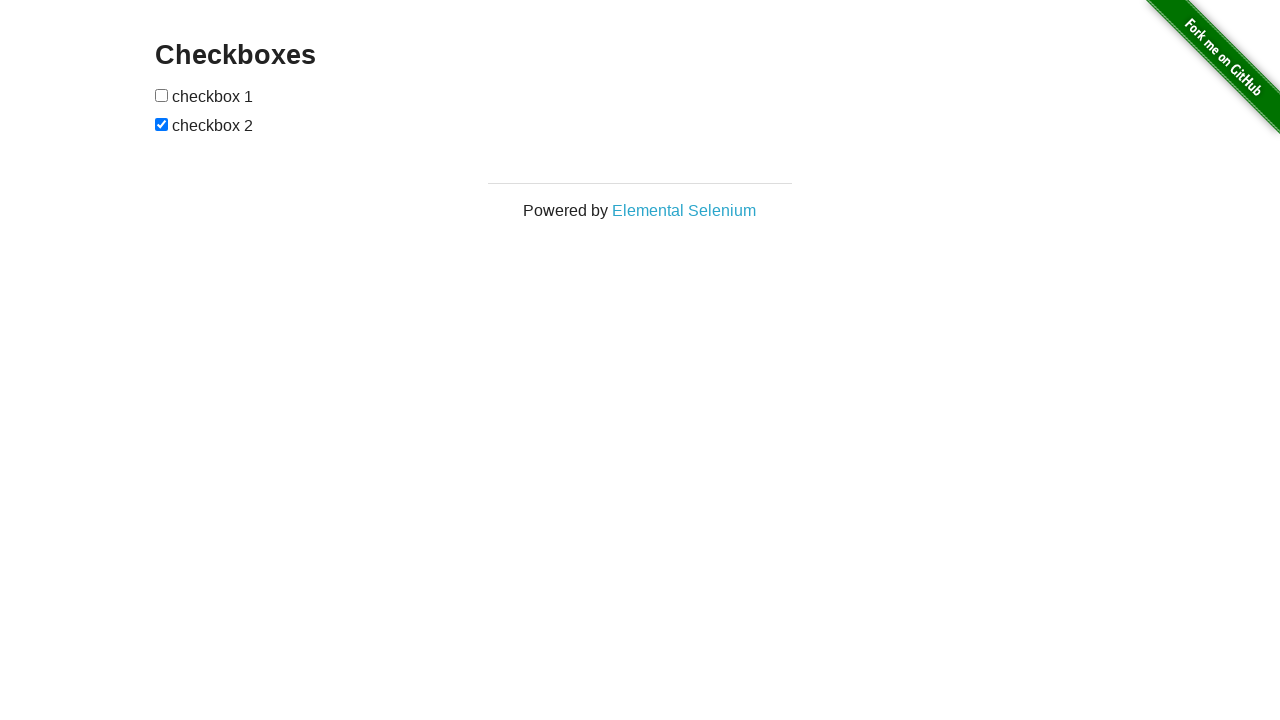

Selected the first checkbox
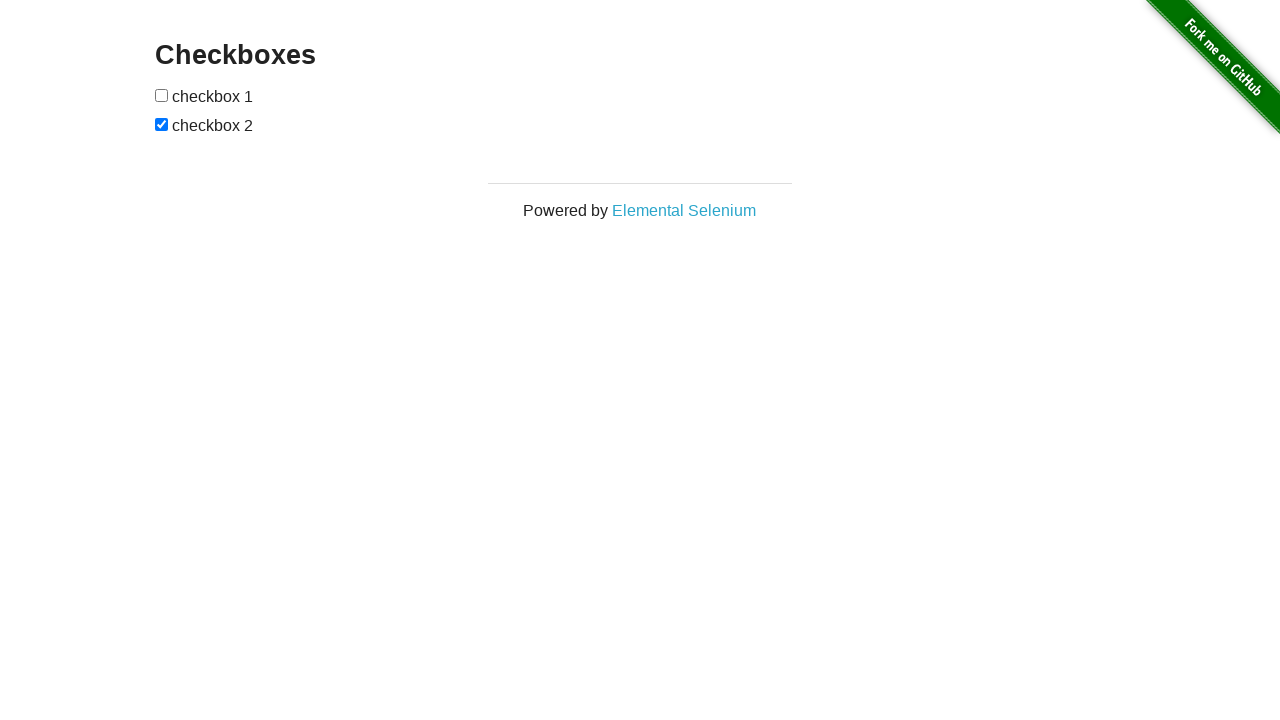

Clicked the first checkbox at (162, 95) on input[type="checkbox"] >> nth=0
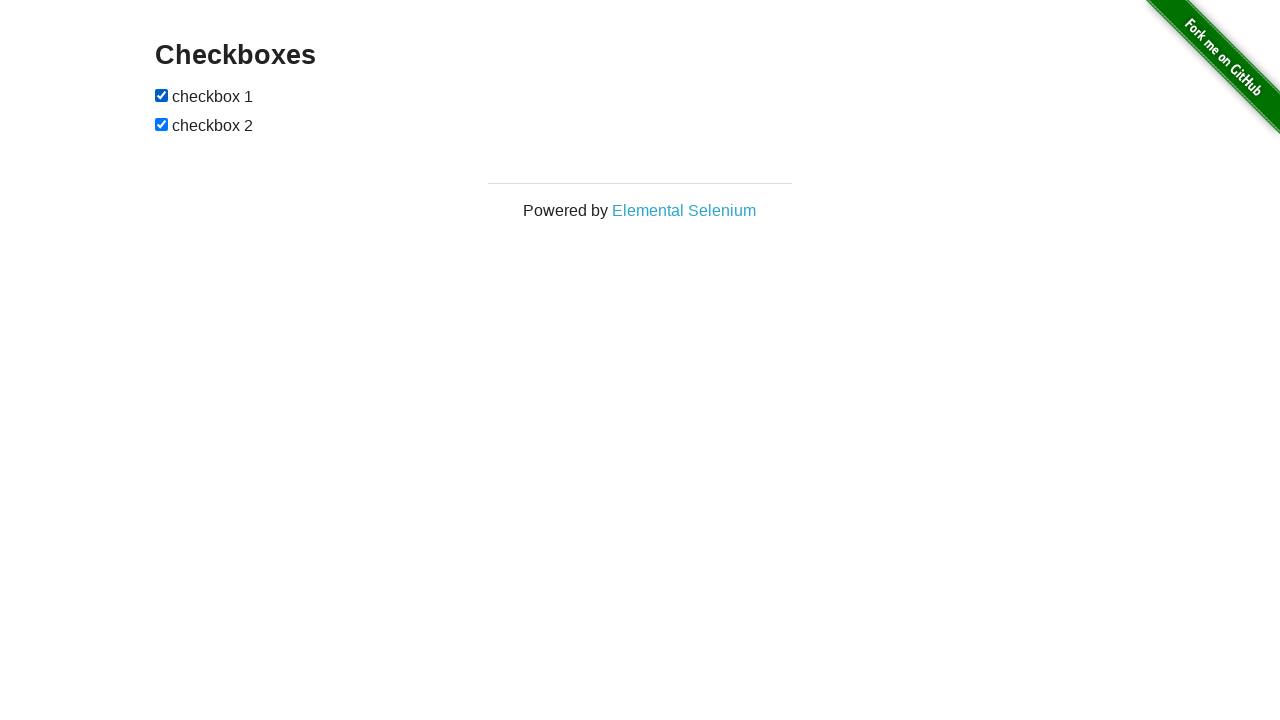

Verified that the first checkbox is now checked after clicking
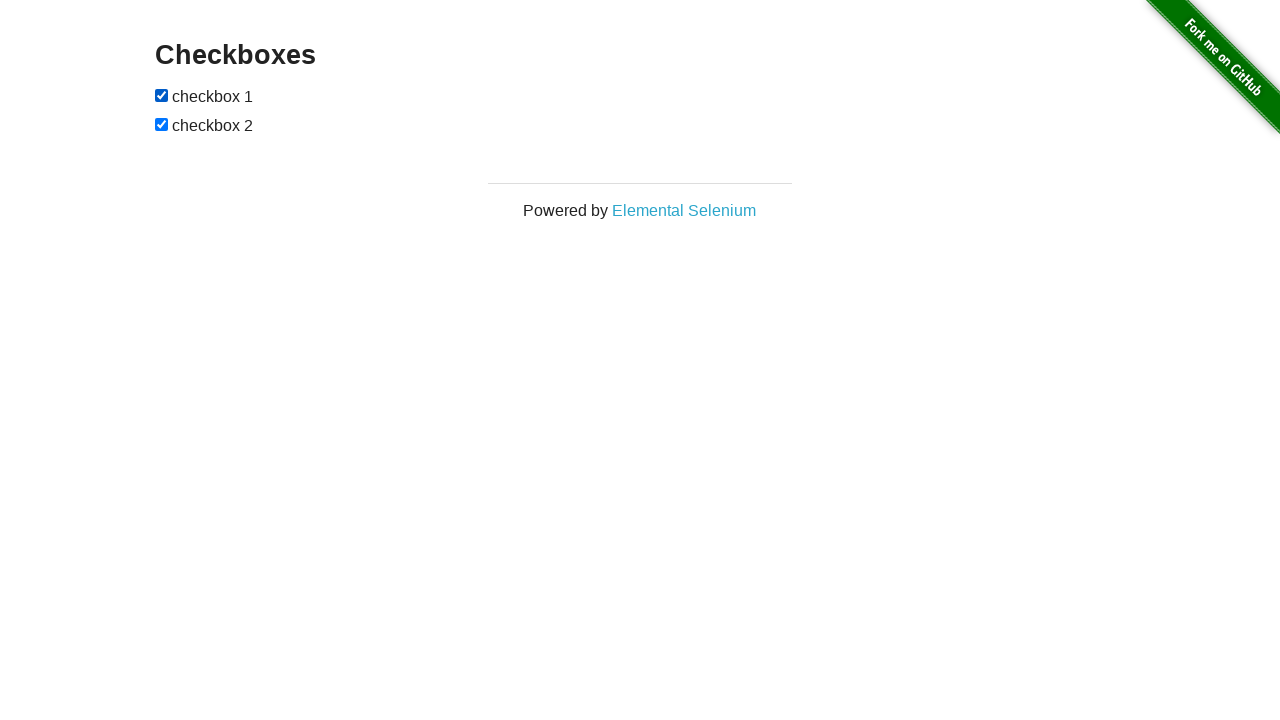

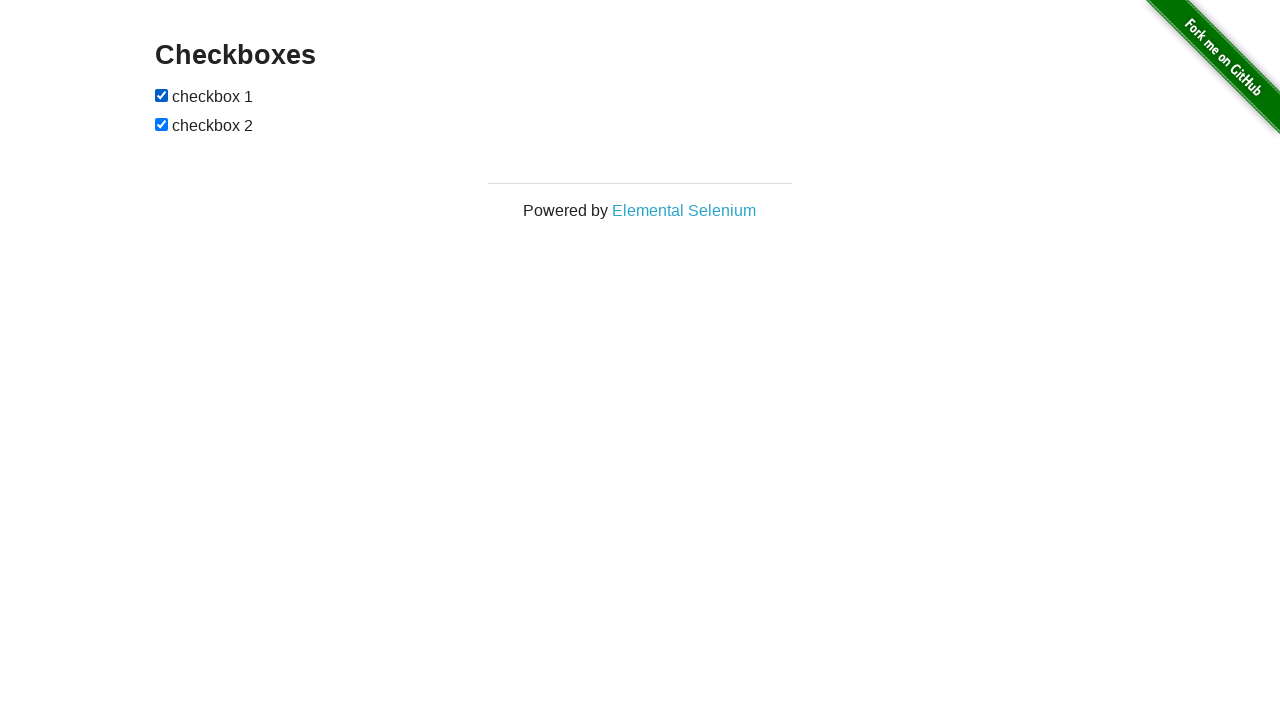